Tests working with multiple browser windows by clicking a link that opens a new window, then switching between windows and verifying the title and URL of each window.

Starting URL: https://the-internet.herokuapp.com/windows

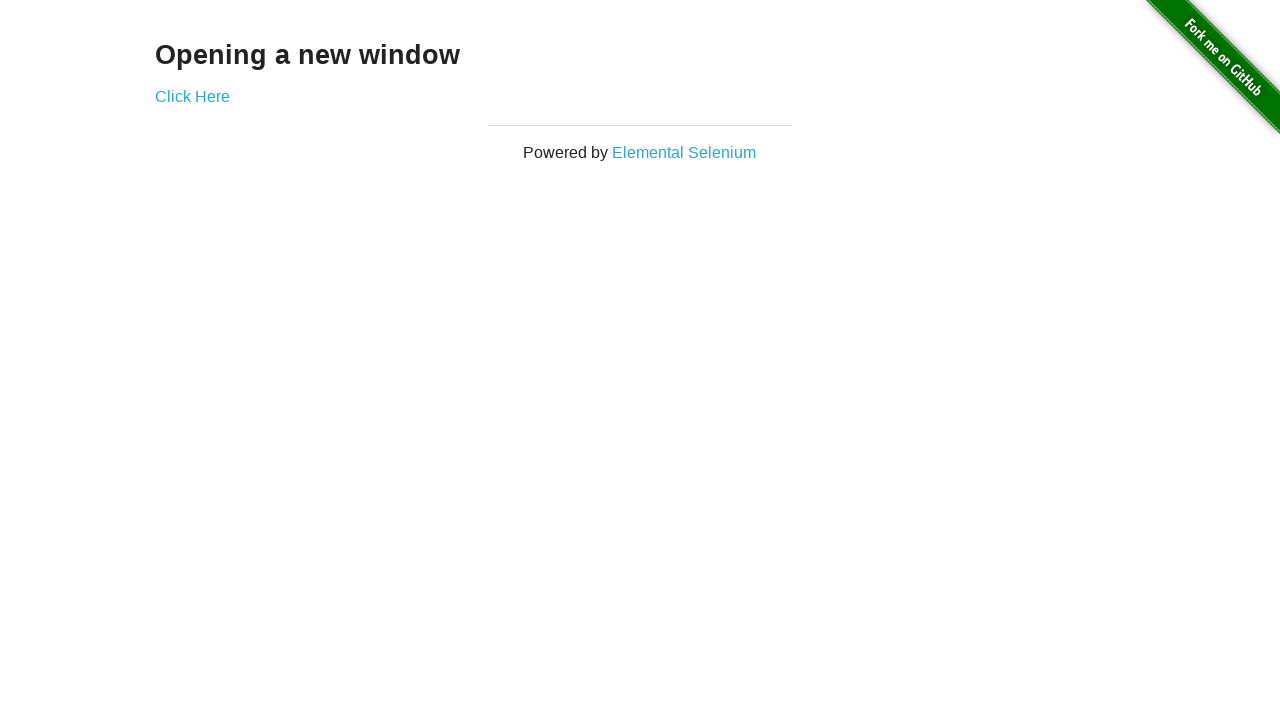

Verified that the browser context starts with one window/tab
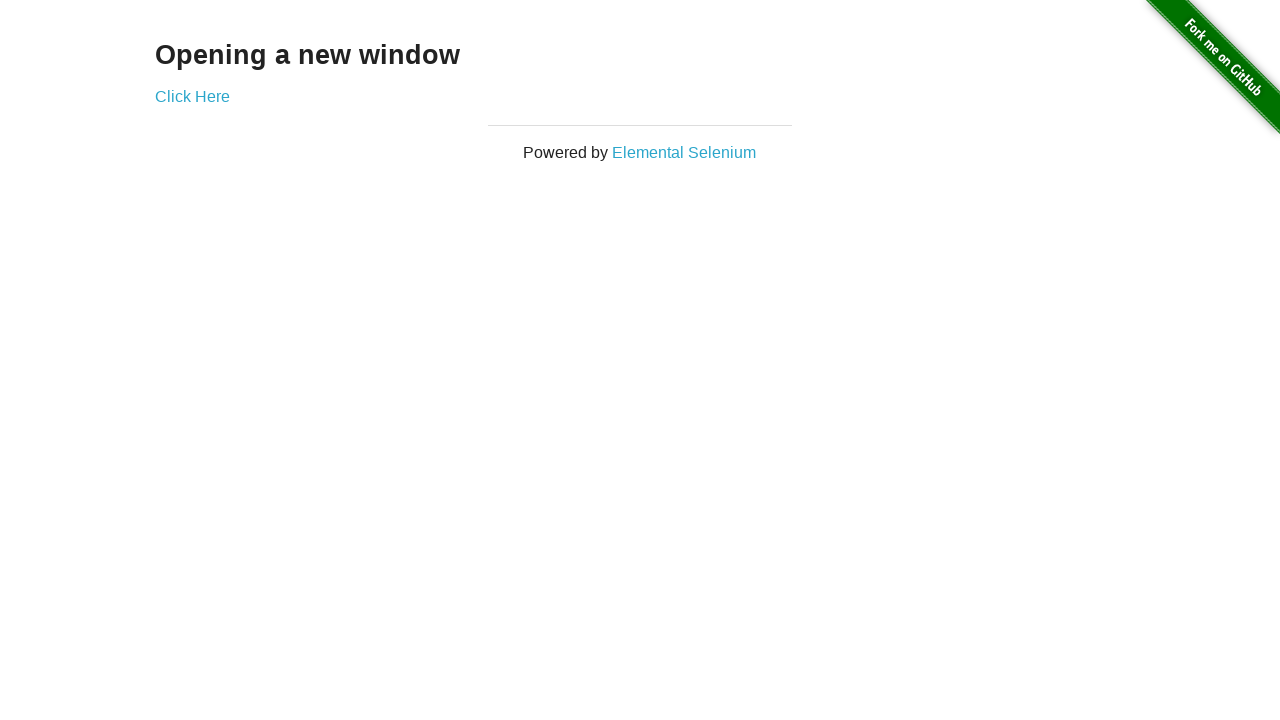

Clicked the 'Click Here' link to open a new window at (192, 96) on .example a
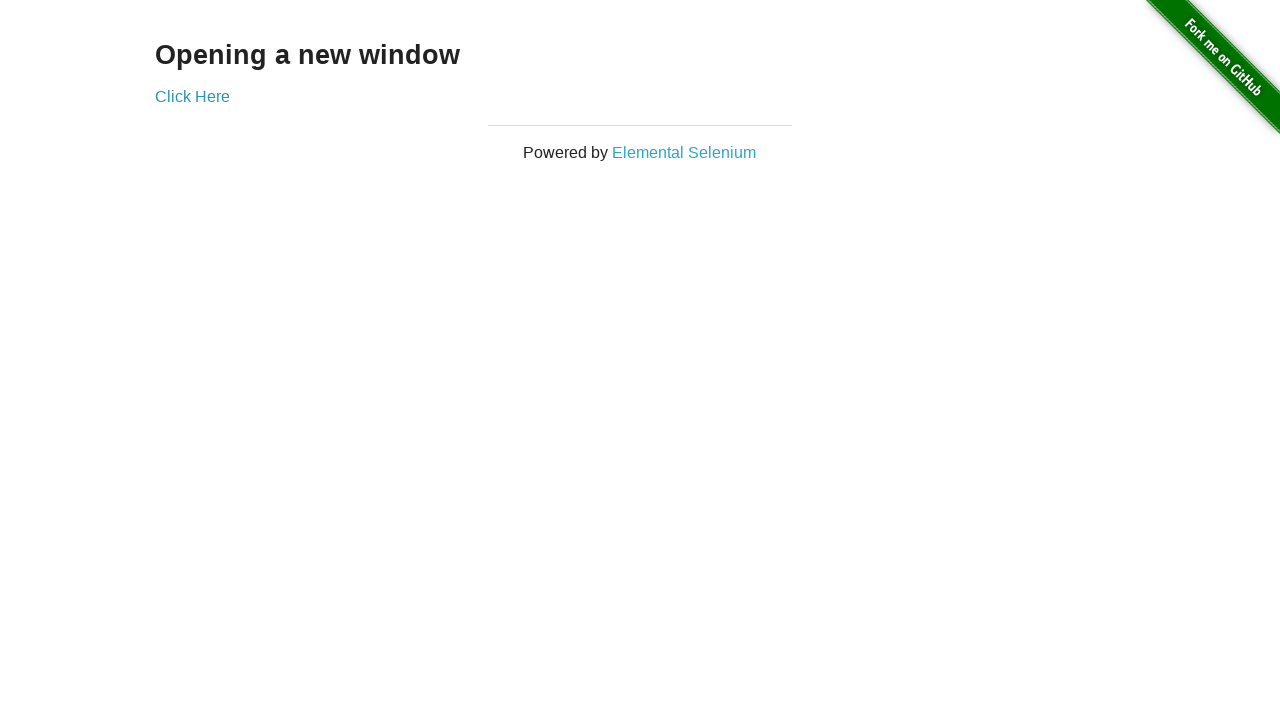

Captured the new page/window object
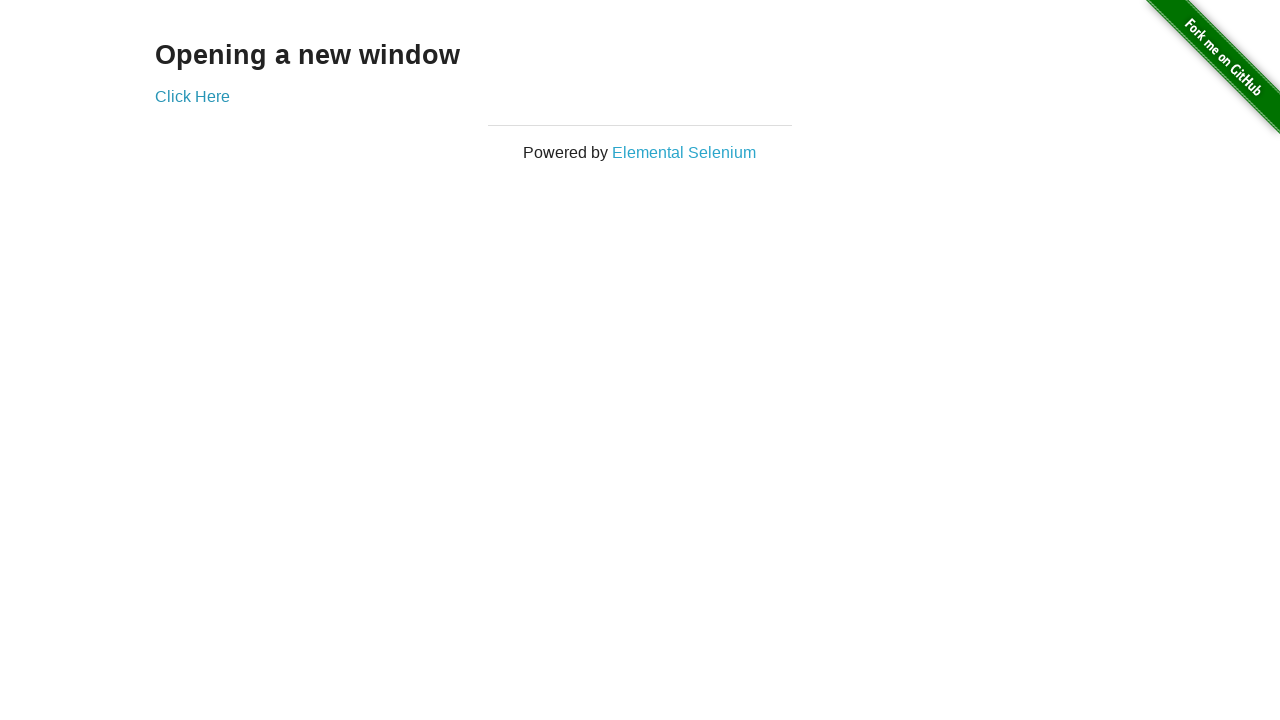

Waited for the new window to fully load
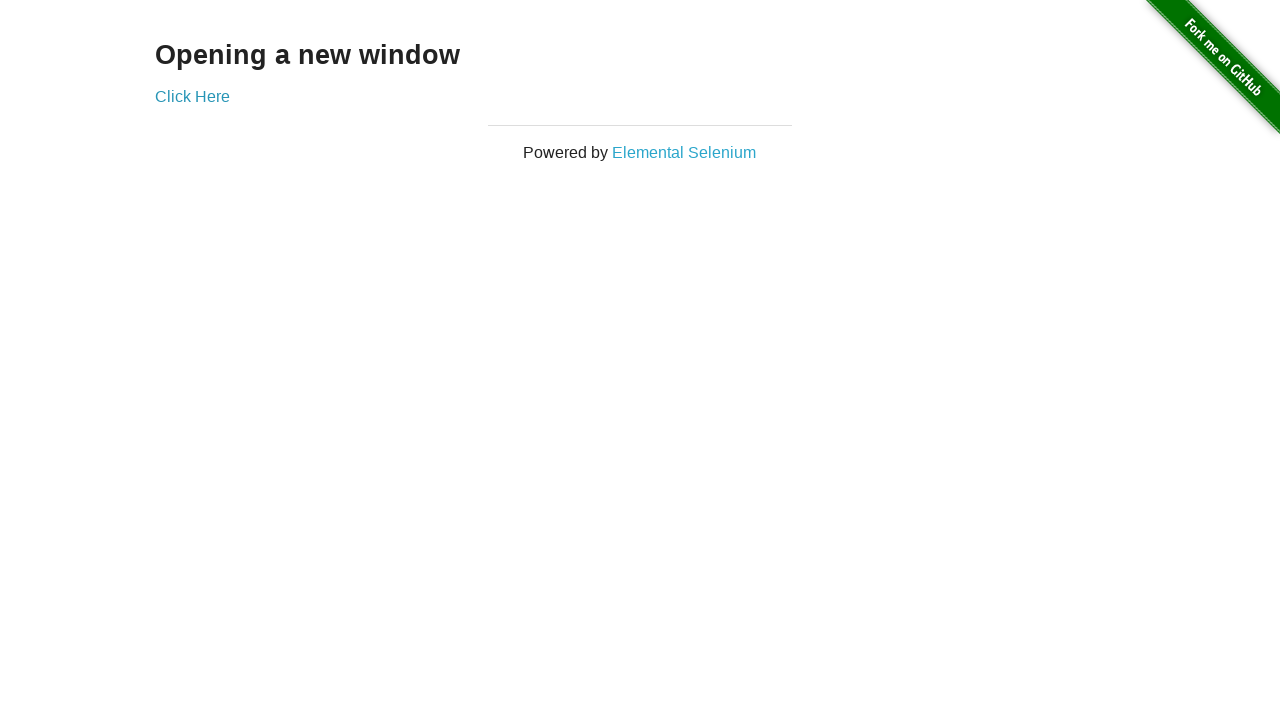

Verified that the browser context now has two windows/tabs
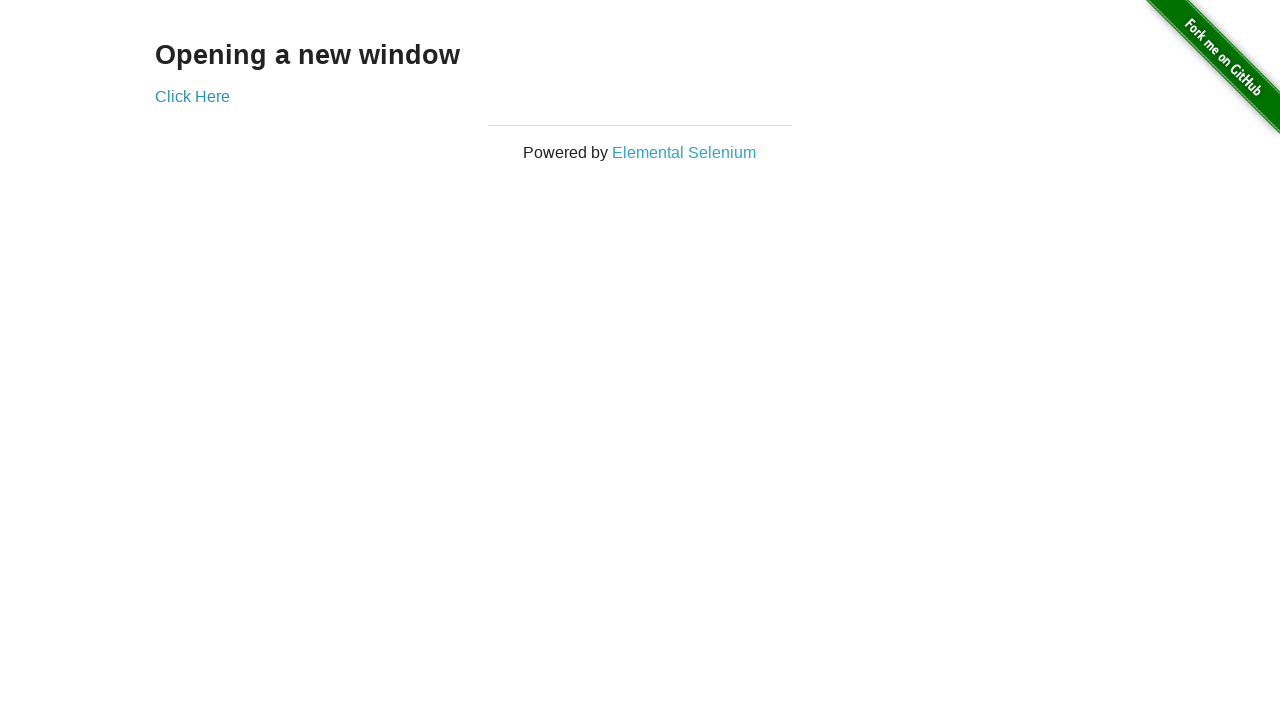

Verified that the original window title is 'The Internet'
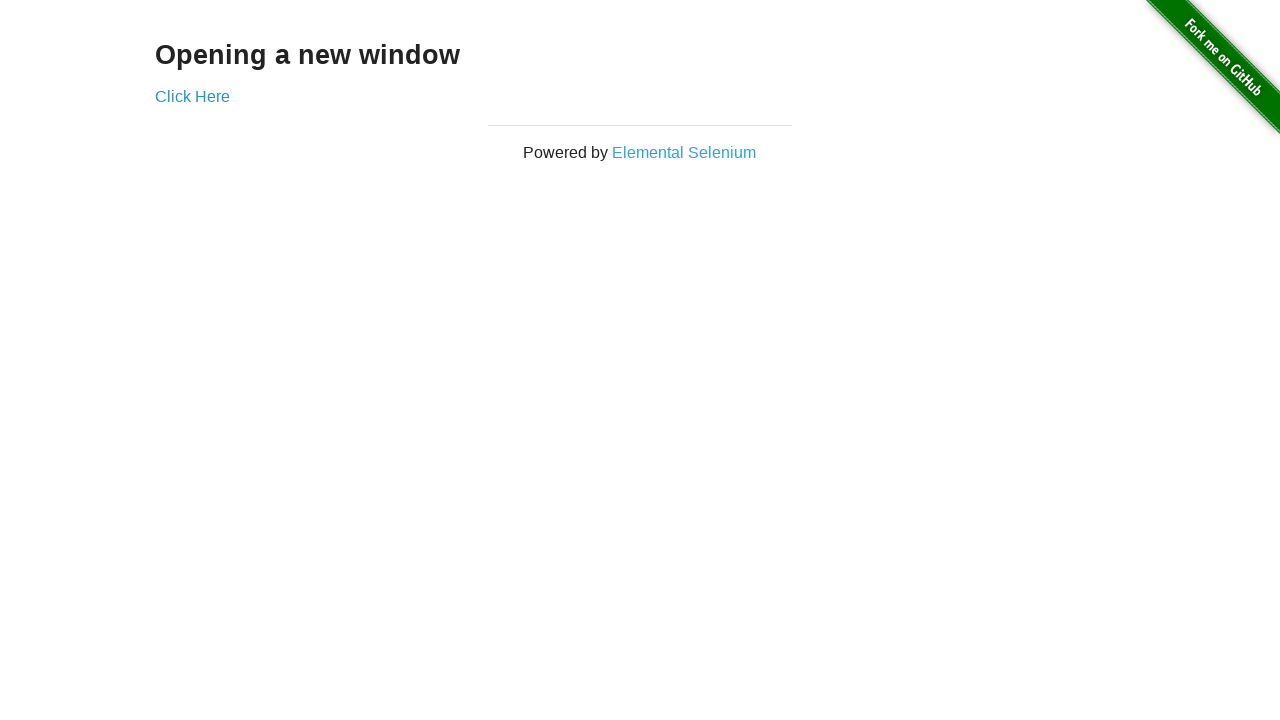

Verified that the original window URL is 'https://the-internet.herokuapp.com/windows'
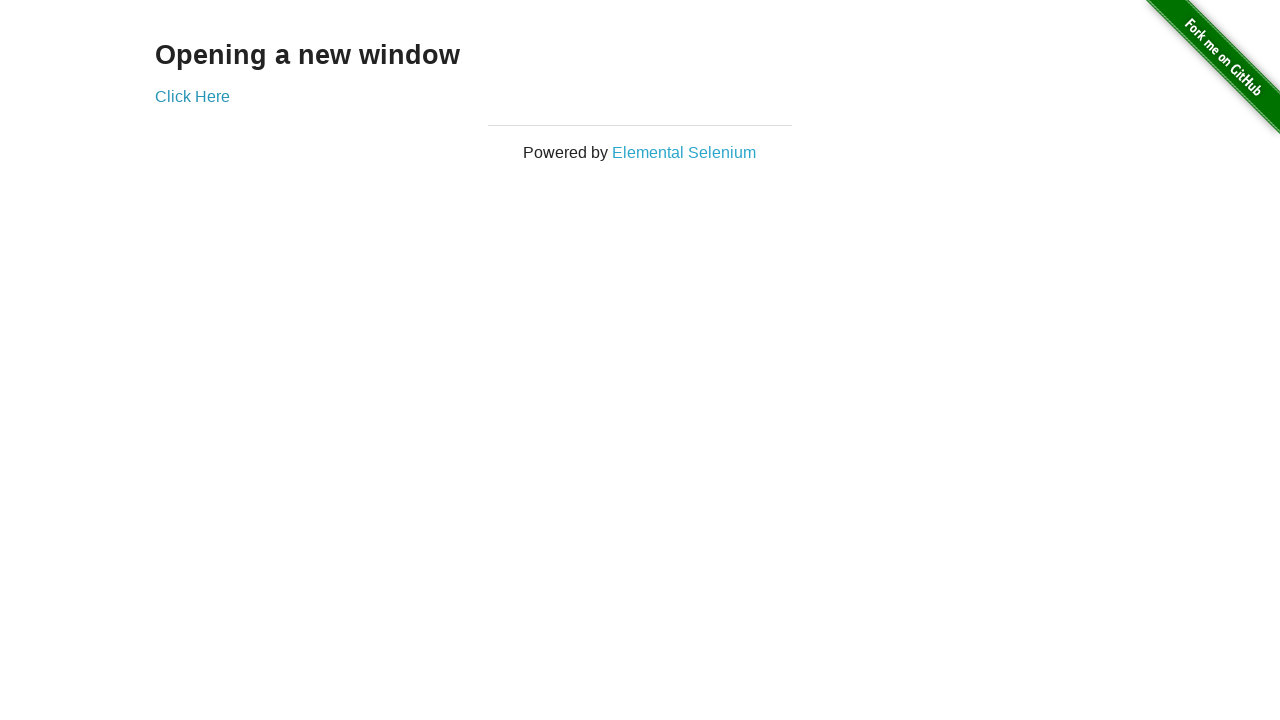

Verified that the new window title is 'New Window'
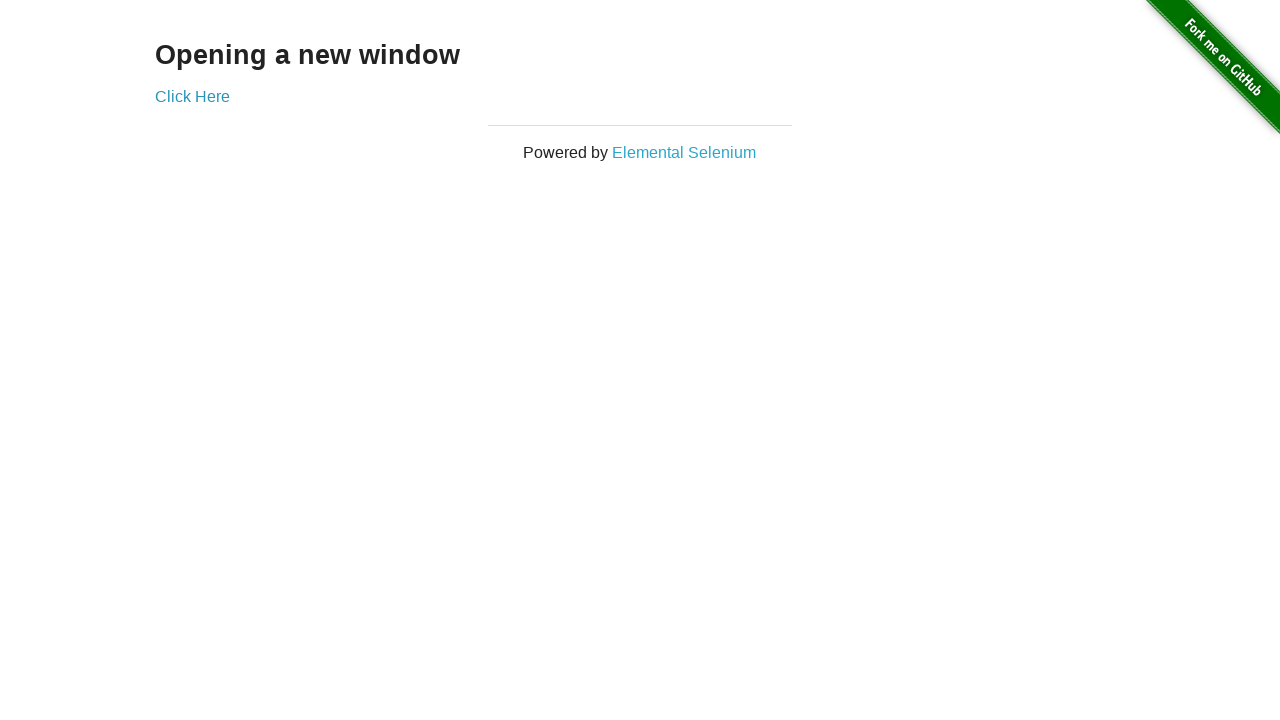

Verified that the new window URL is 'https://the-internet.herokuapp.com/windows/new'
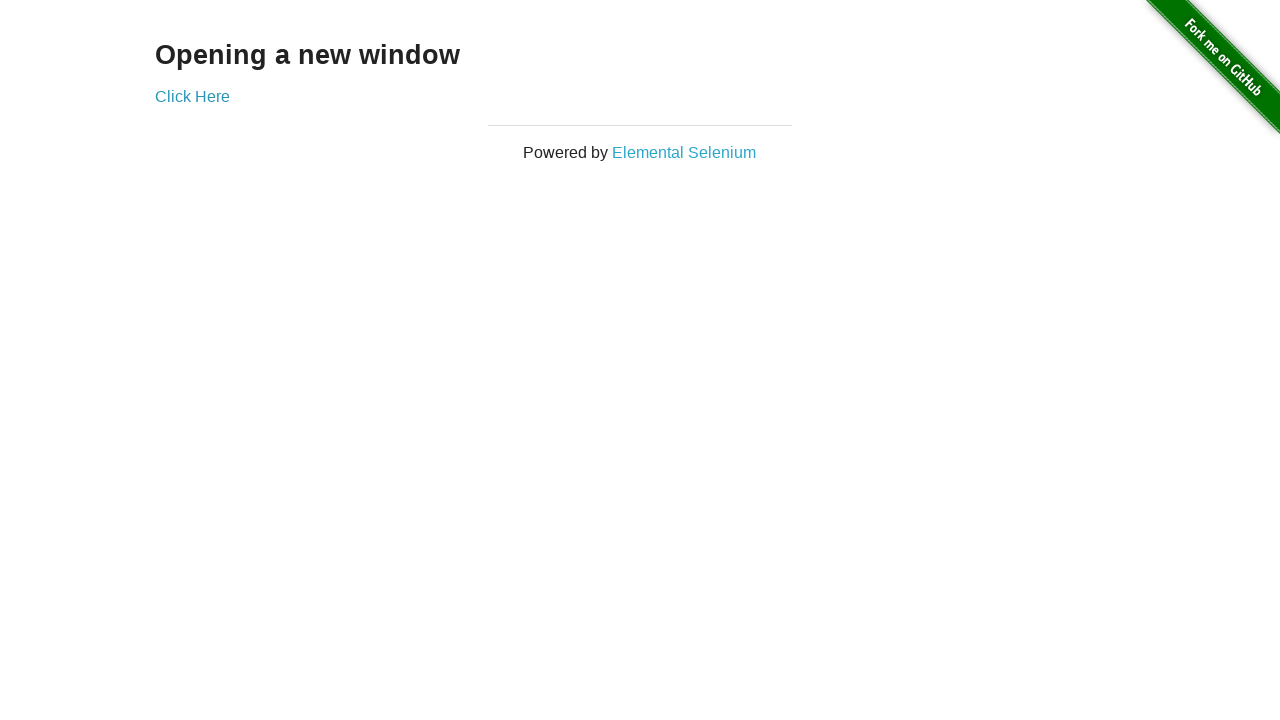

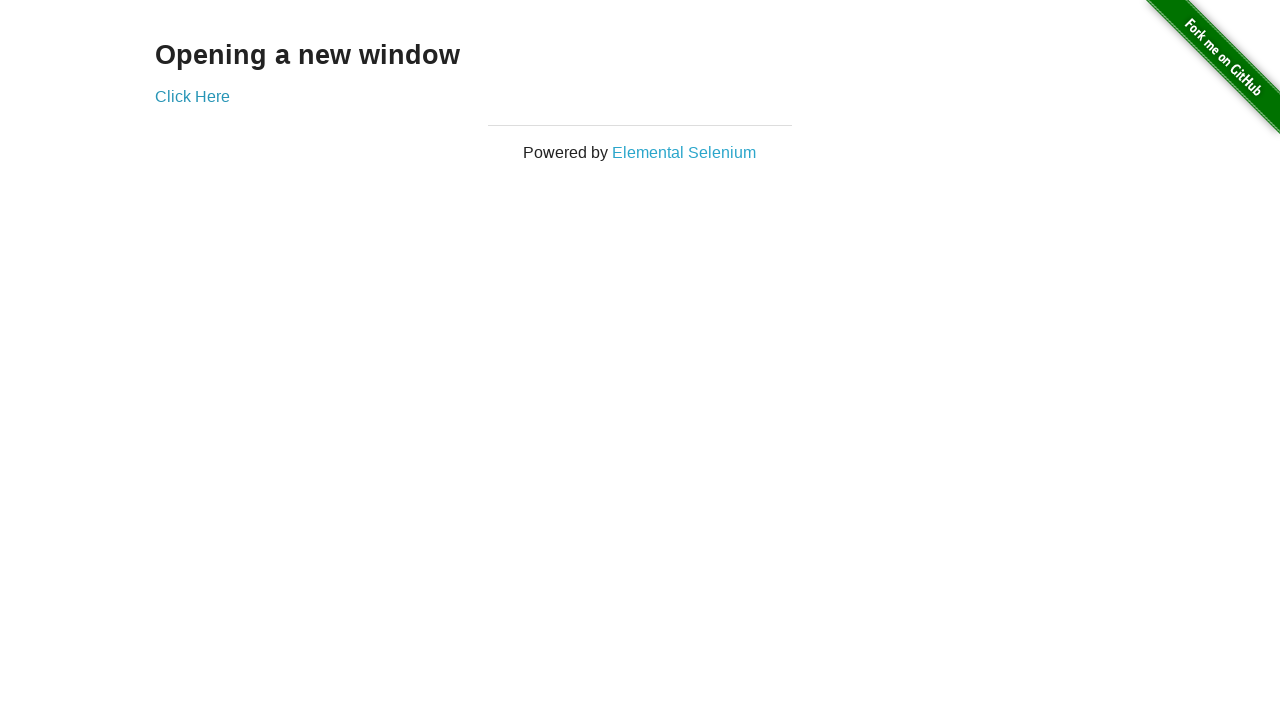